Tests JavaScript alerts by interacting with different types of alerts - accepting, dismissing, and sending text to prompts

Starting URL: https://practice.cydeo.com/javascript_alerts

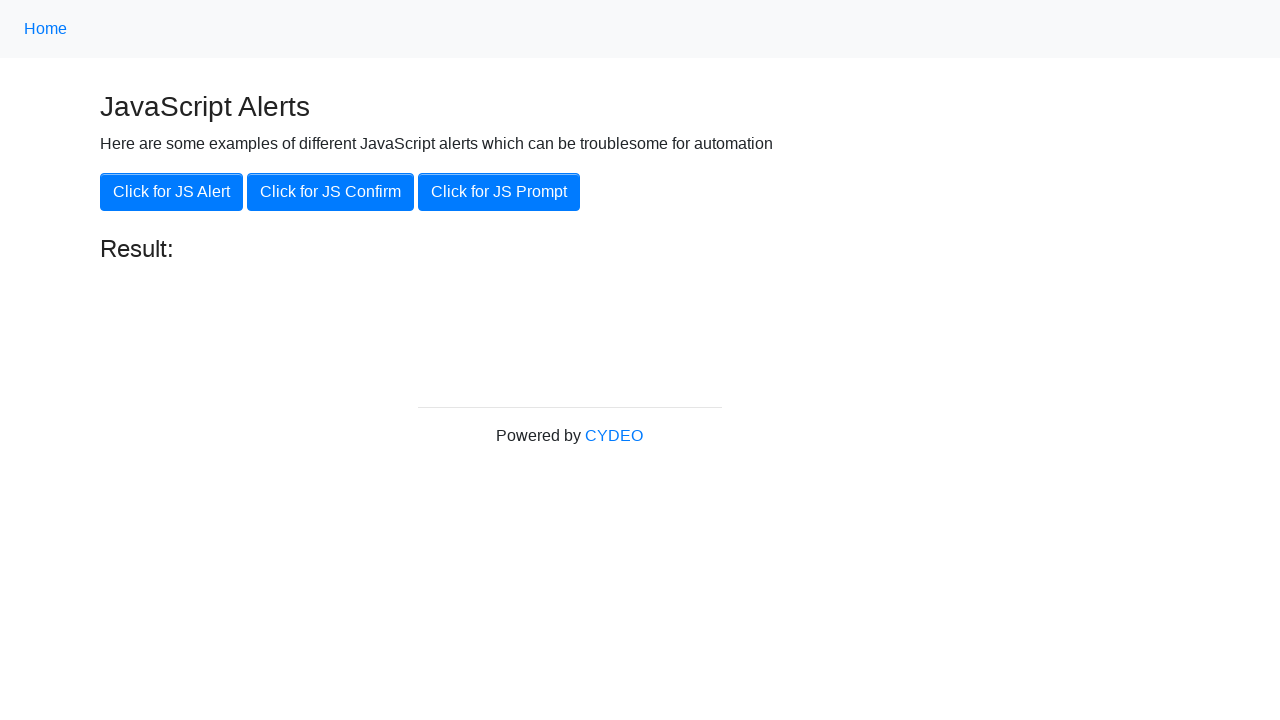

Clicked button to trigger JavaScript alert at (172, 192) on xpath=//button[1]
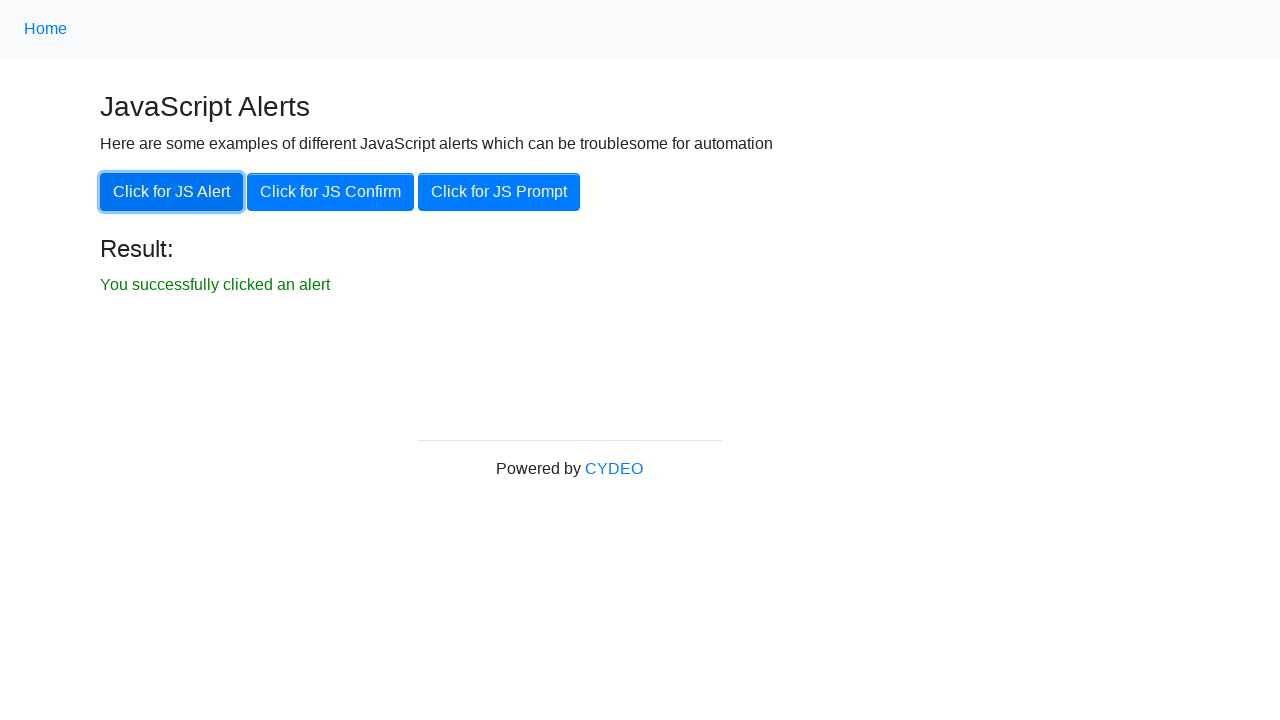

Set up handler to accept the alert dialog
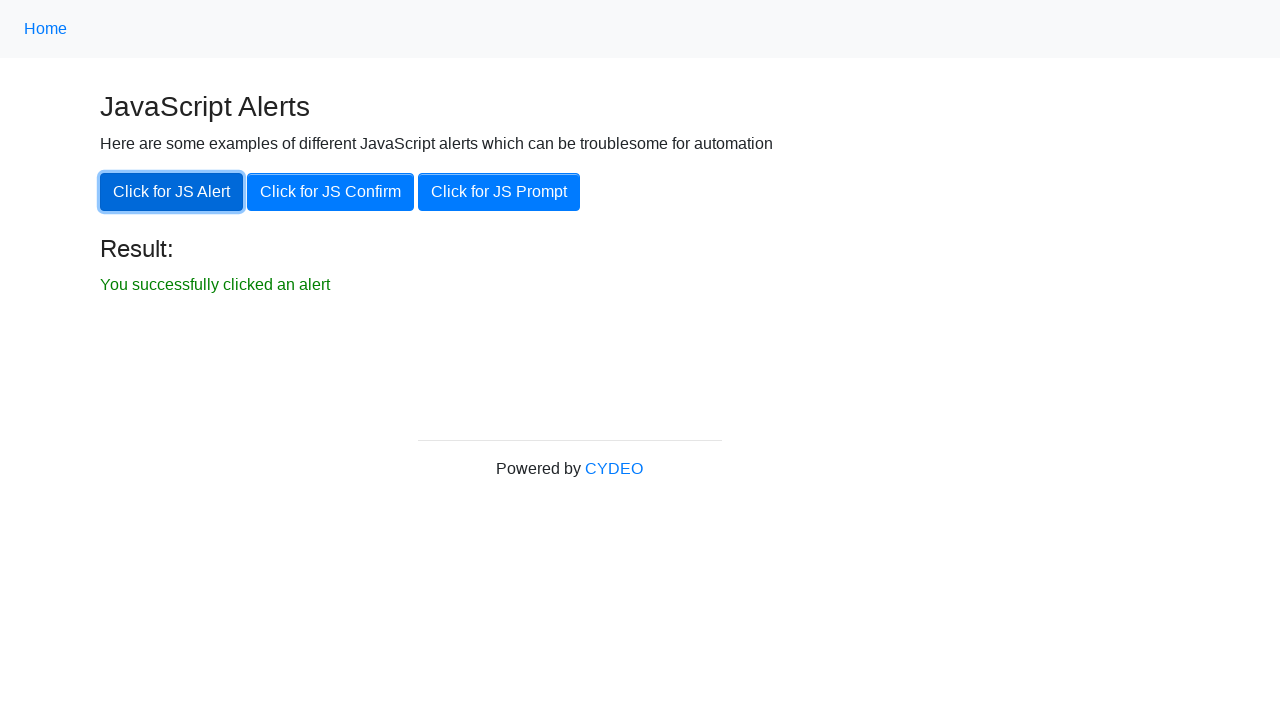

Clicked button to trigger JavaScript confirm dialog at (330, 192) on xpath=//button[2]
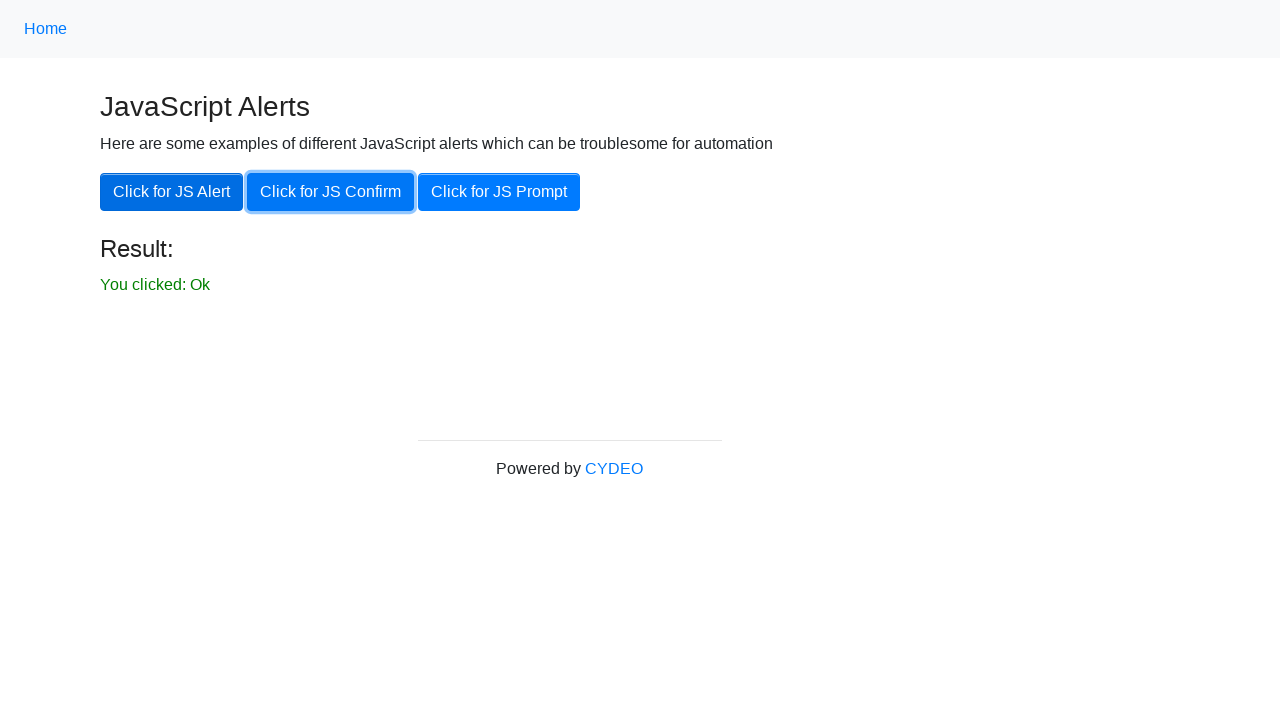

Set up handler to dismiss the confirm dialog
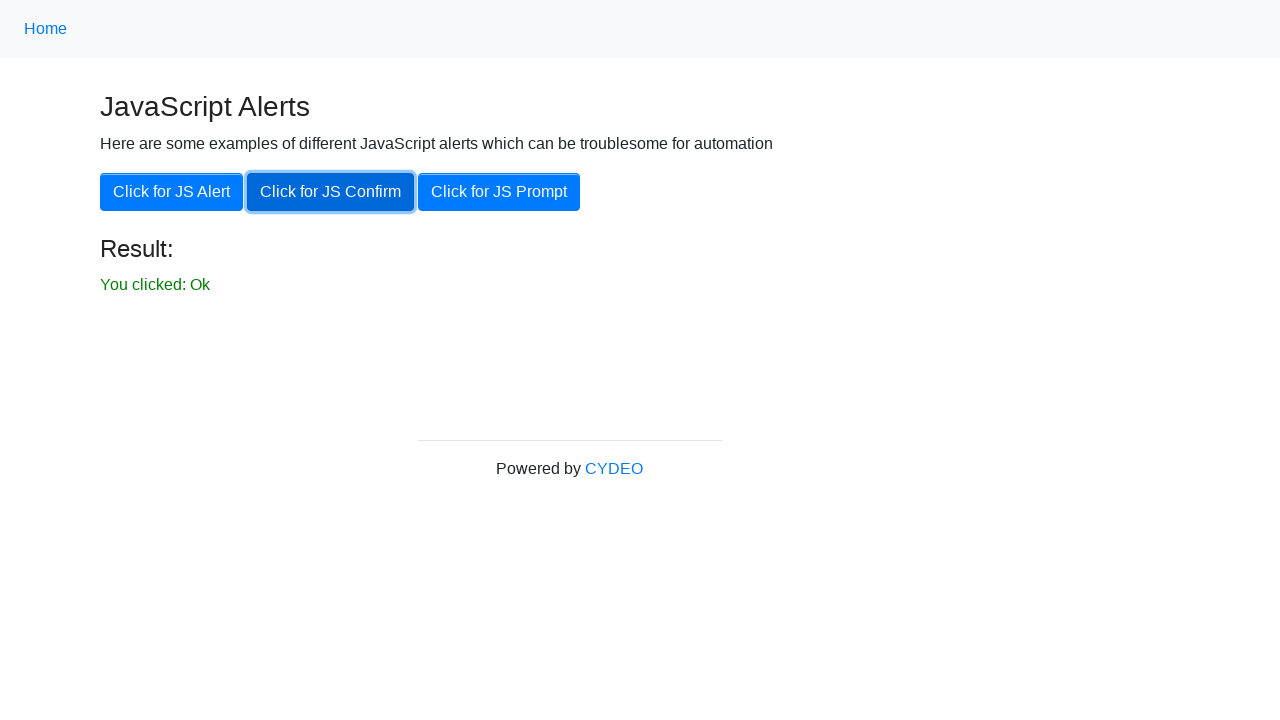

Set up handler to accept prompt dialog and send 'MikeSmith' as input
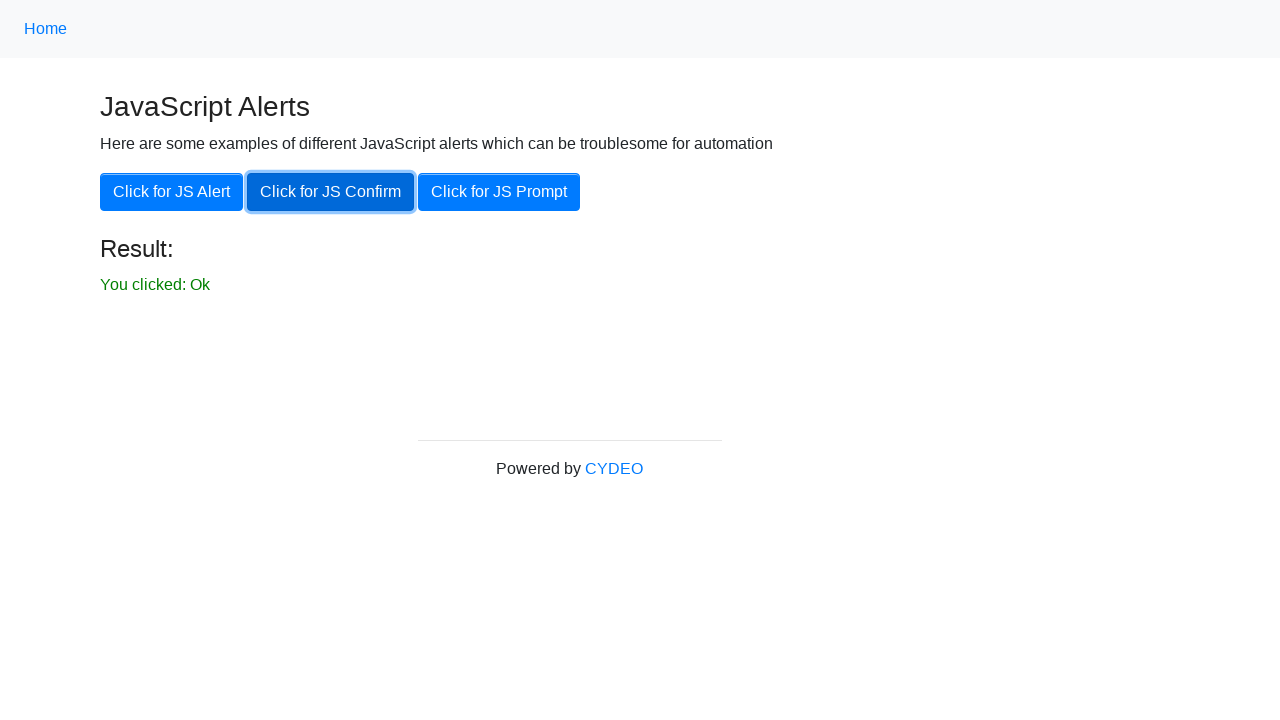

Clicked button to trigger JavaScript prompt dialog at (499, 192) on xpath=//button[3]
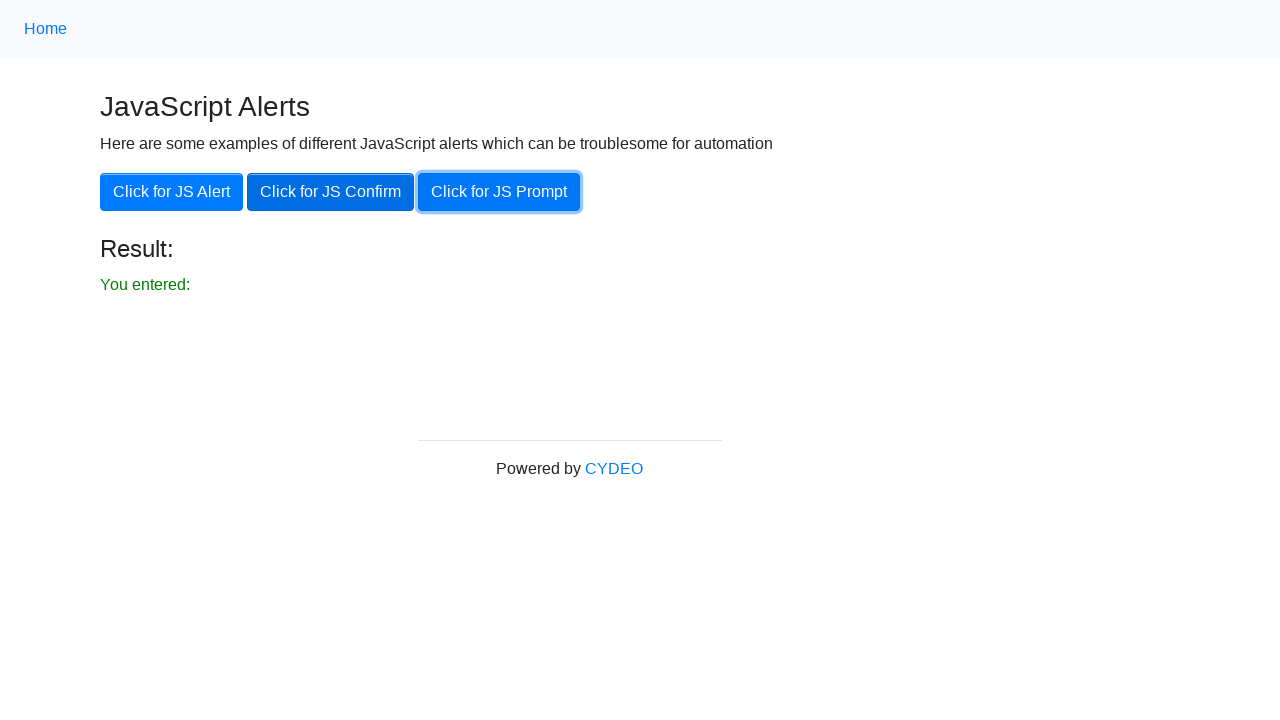

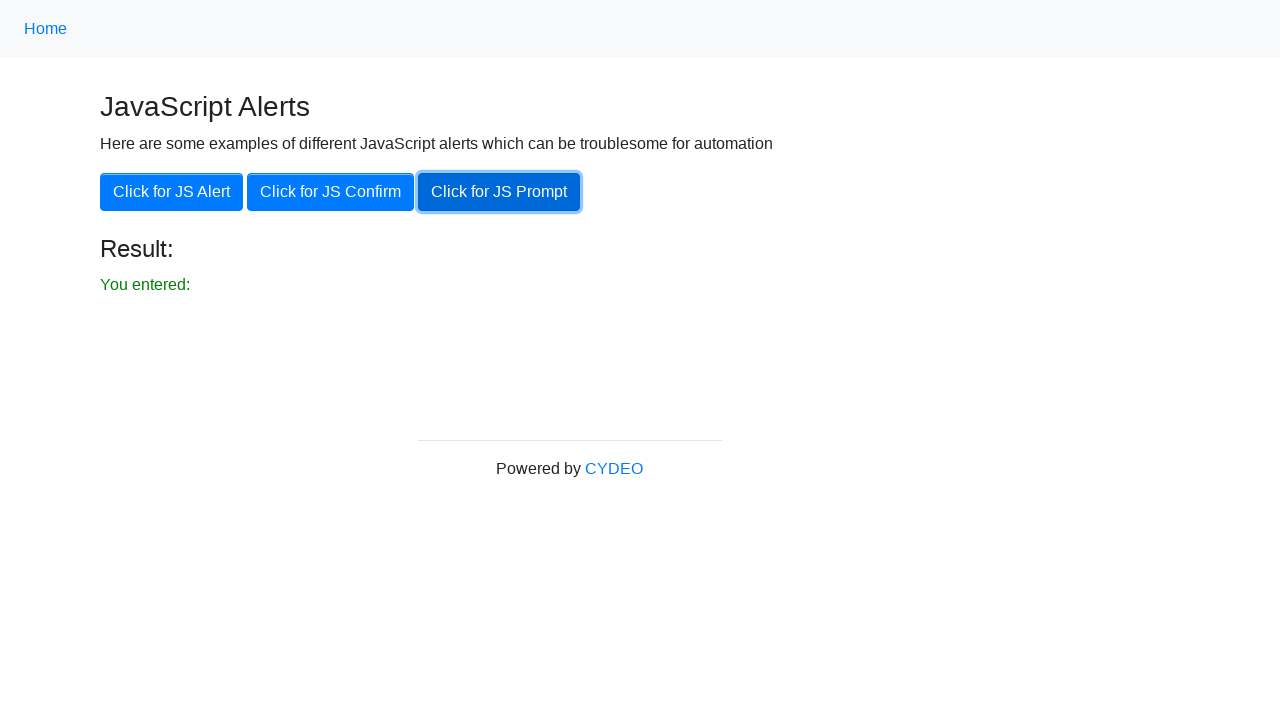